Tests multiplication functionality on an online calculator by entering numbers, selecting the multiplication operator, and verifying results including multiplication with zero and negative numbers.

Starting URL: https://safatelli.github.io/tp-test-logiciel/assets/calc.html

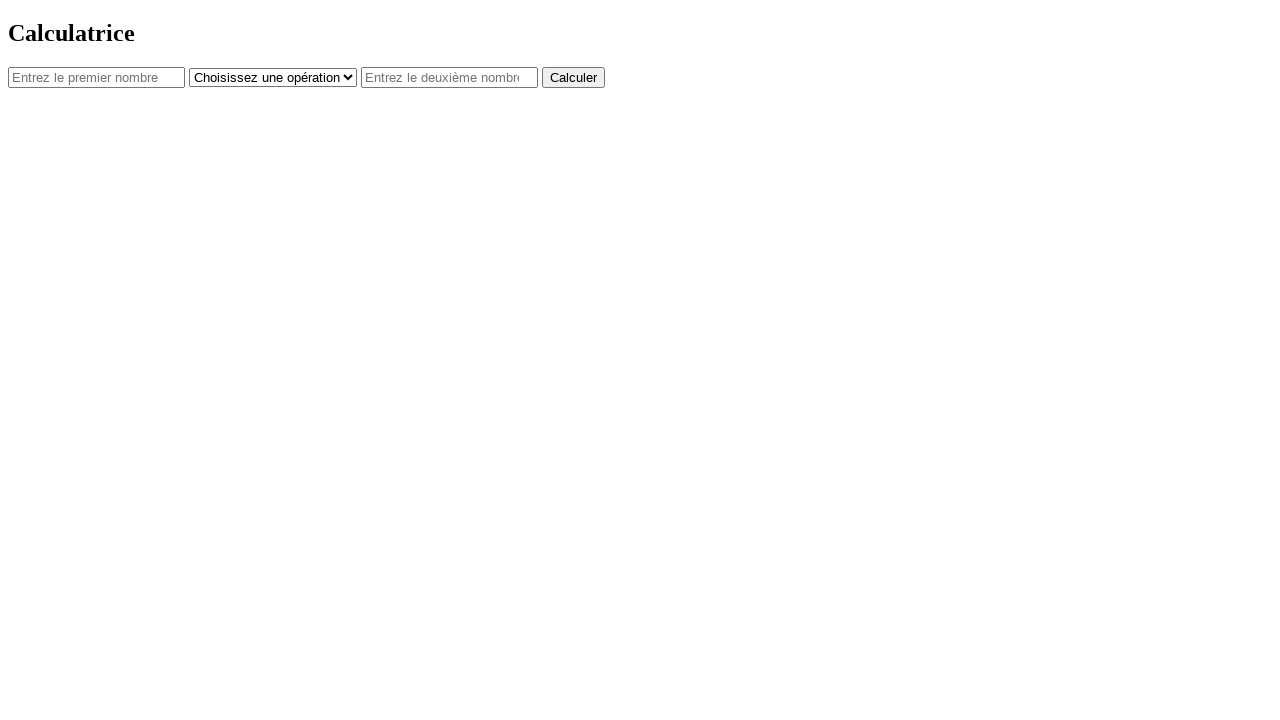

Set viewport size to 1152x614
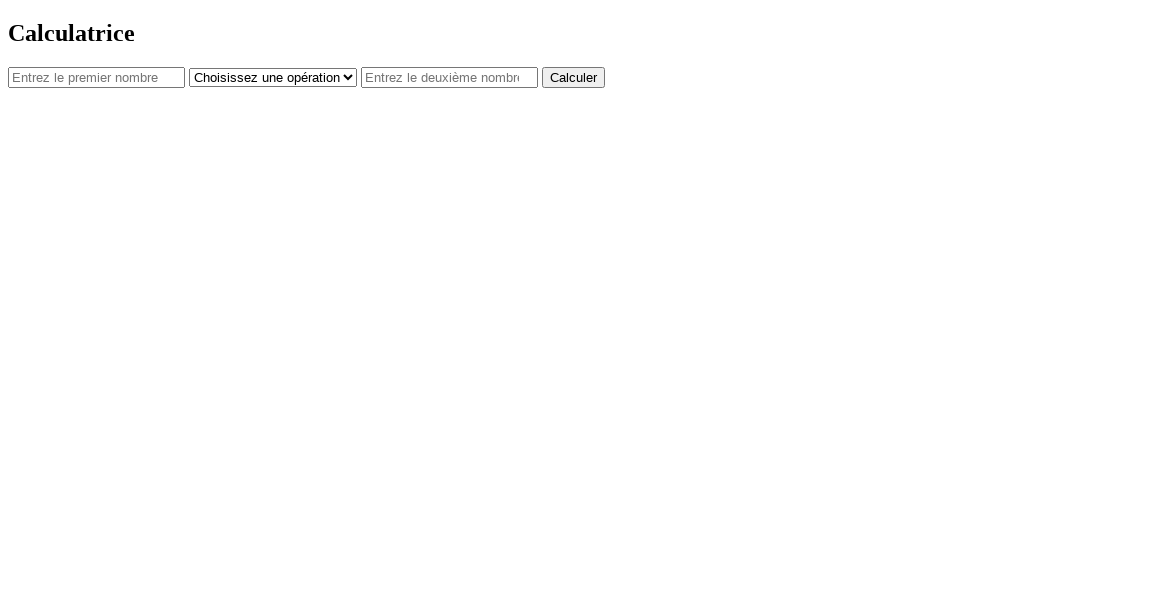

Clicked on first number input field at (96, 77) on #num1
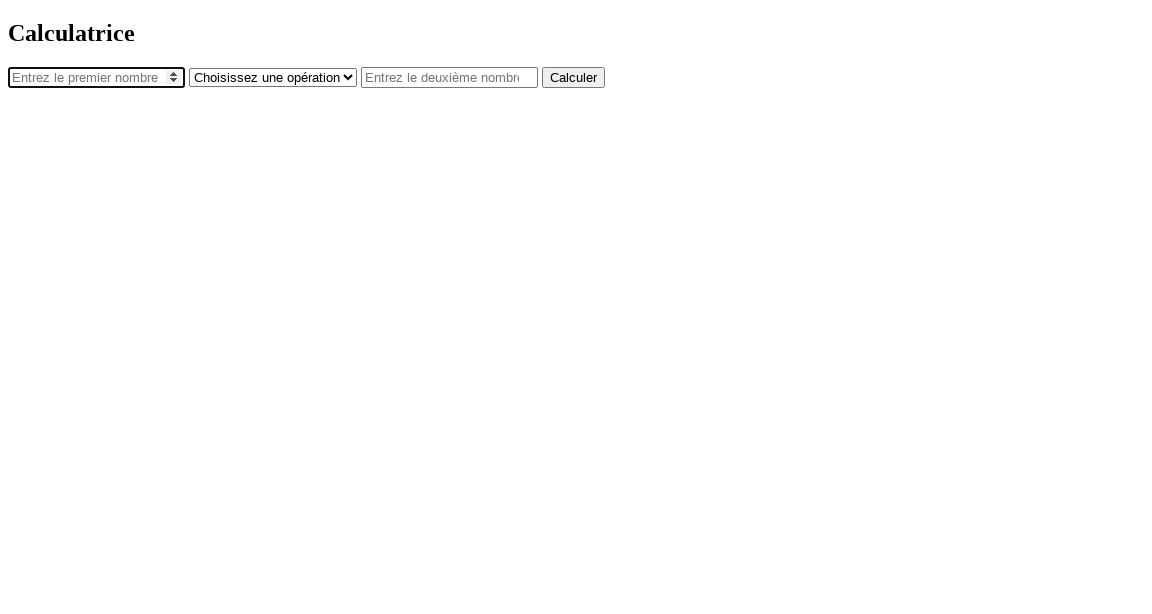

Entered 12 in first number field on #num1
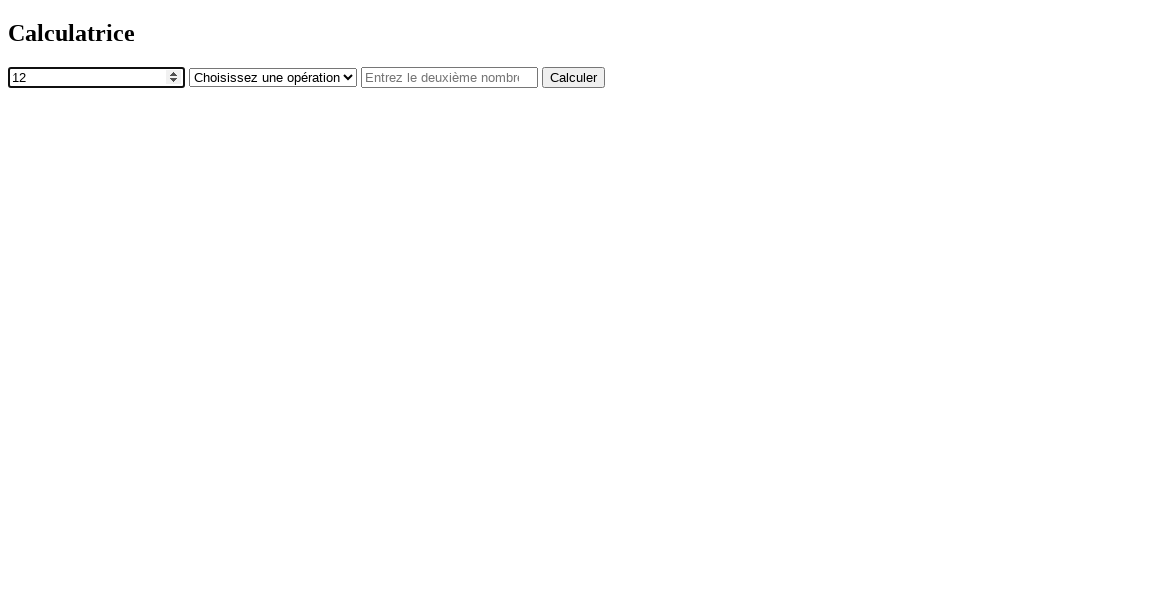

Clicked on operator dropdown at (273, 77) on #operator
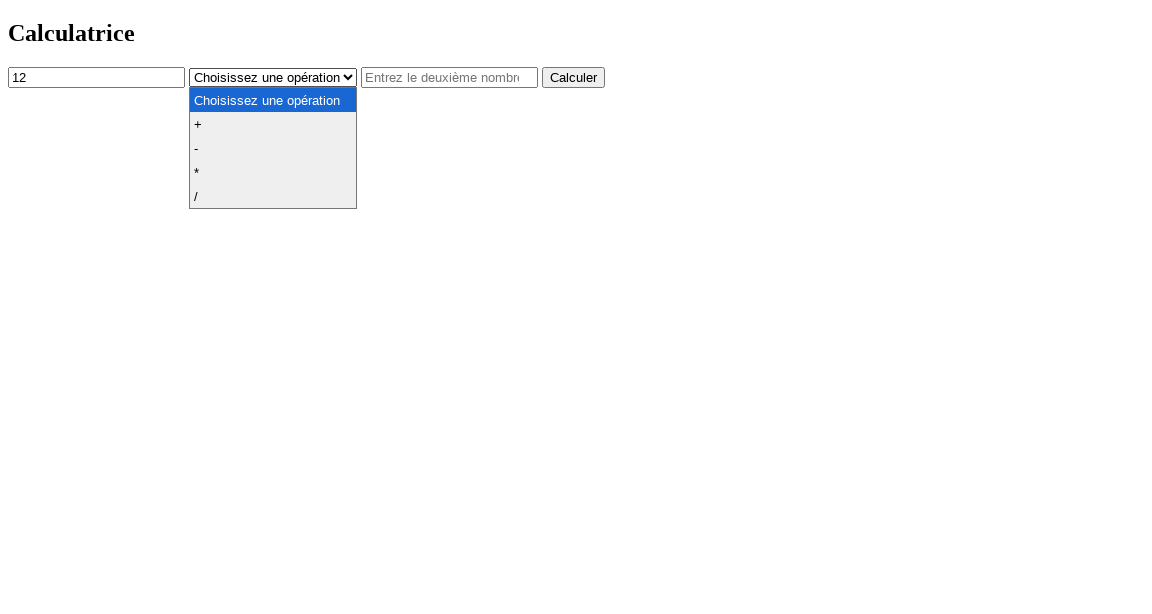

Selected multiplication operator (*) on #operator
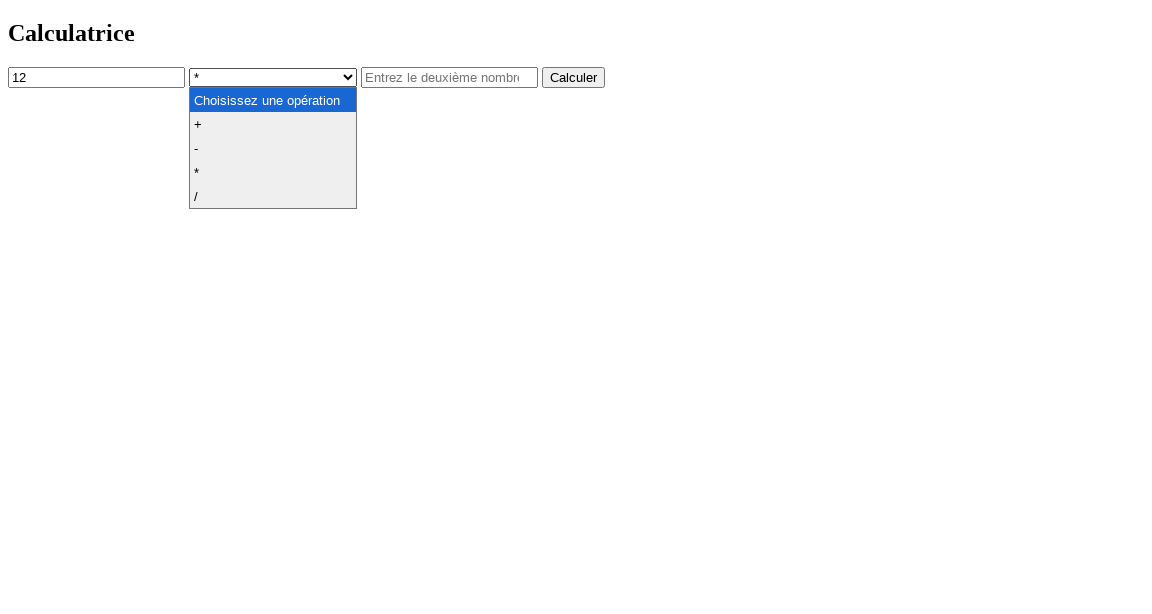

Clicked on second number input field at (450, 77) on #num2
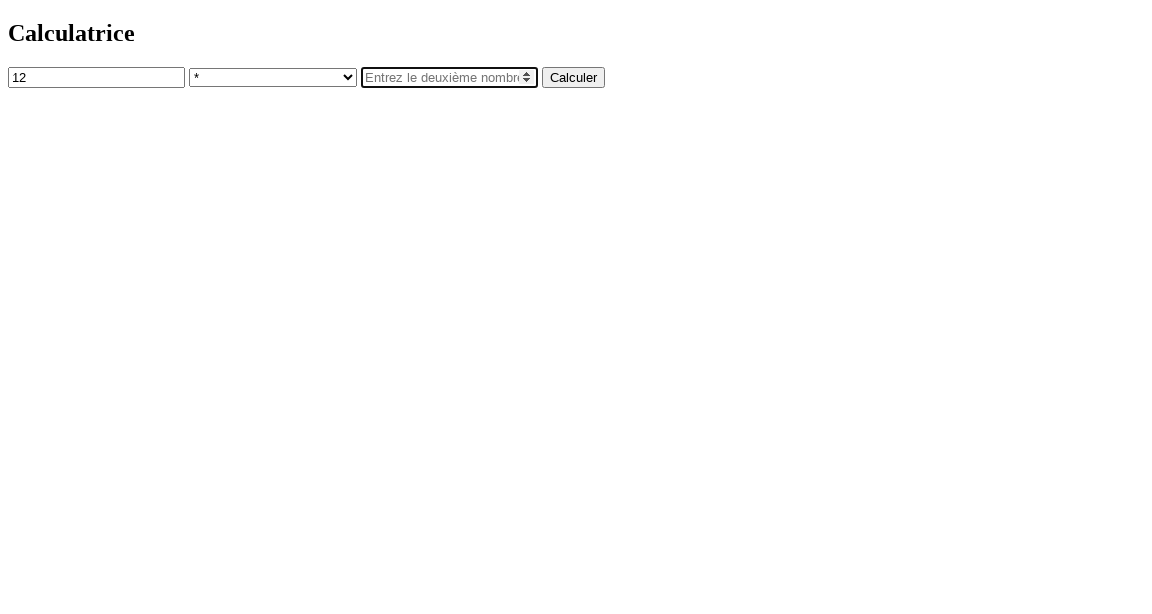

Entered 2 in second number field on #num2
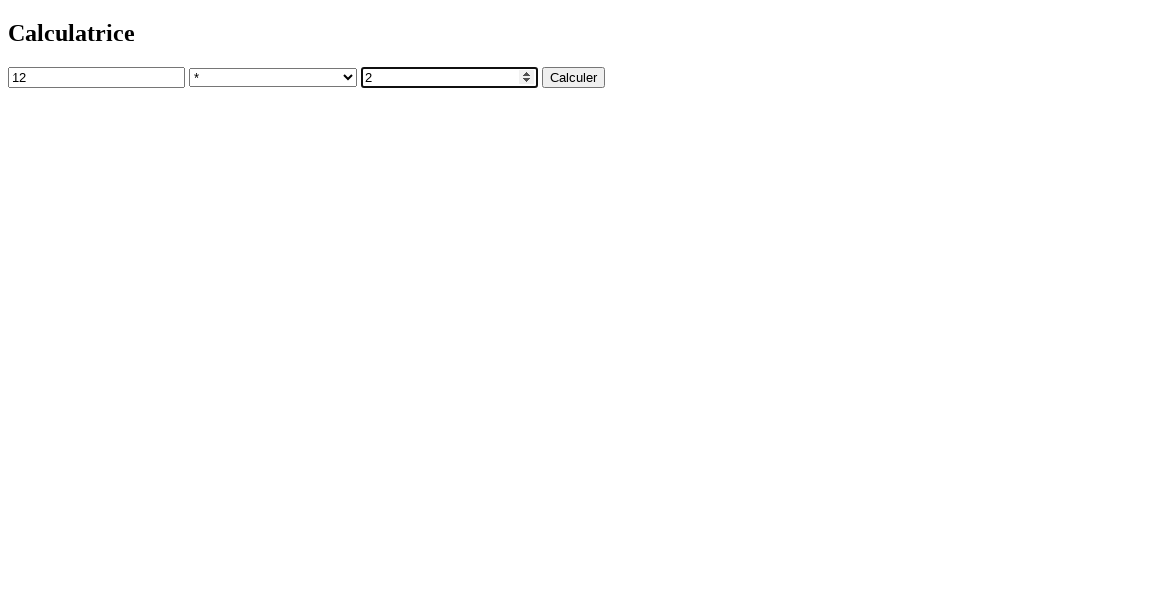

Clicked calculate button for 12 * 2 at (574, 77) on button
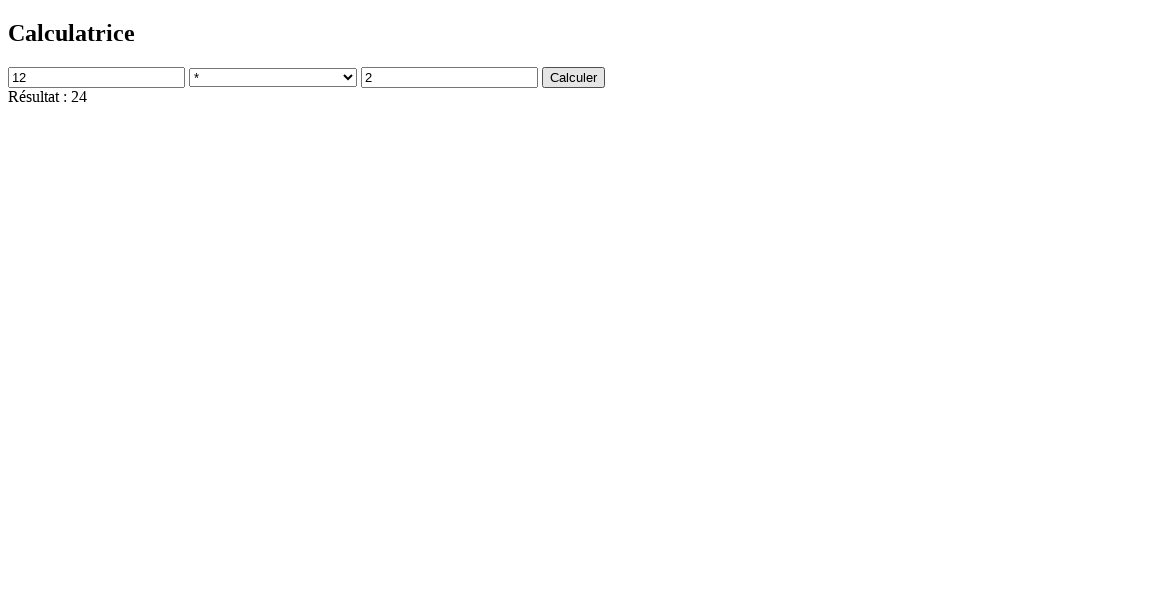

Verified result is 24 for 12 * 2
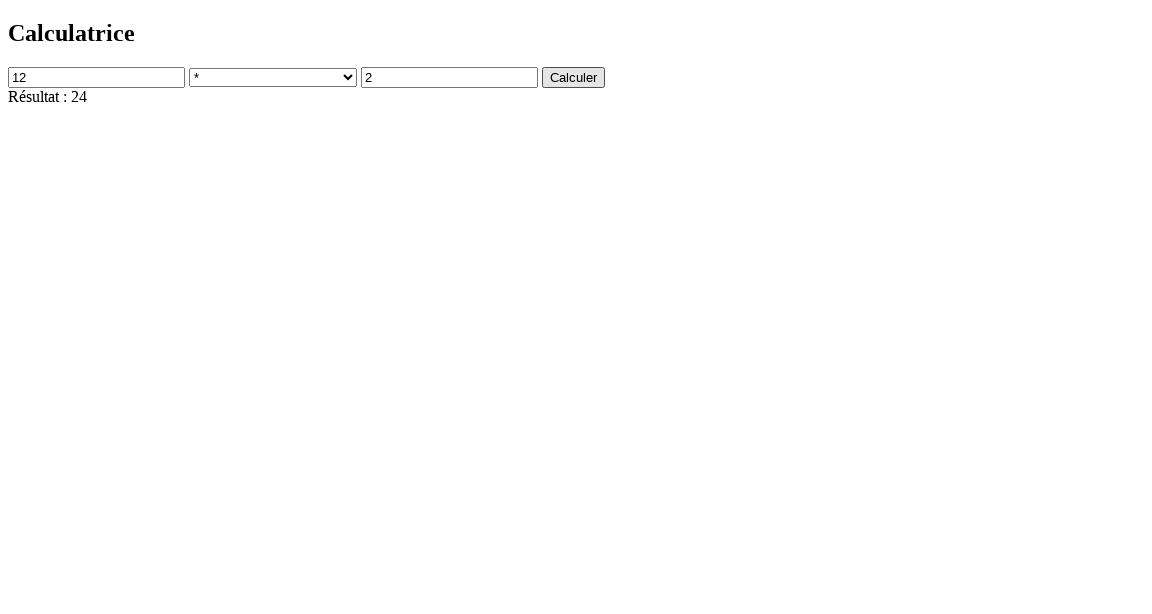

Clicked on calculator form at (576, 77) on #calculatorForm
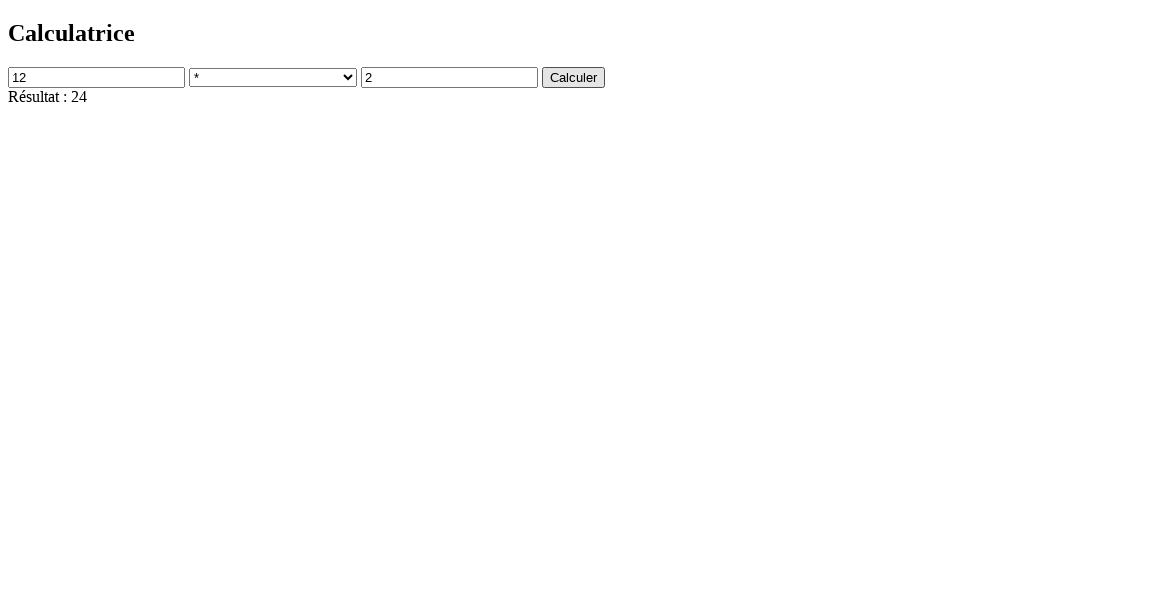

Entered 0 in second number field on #num2
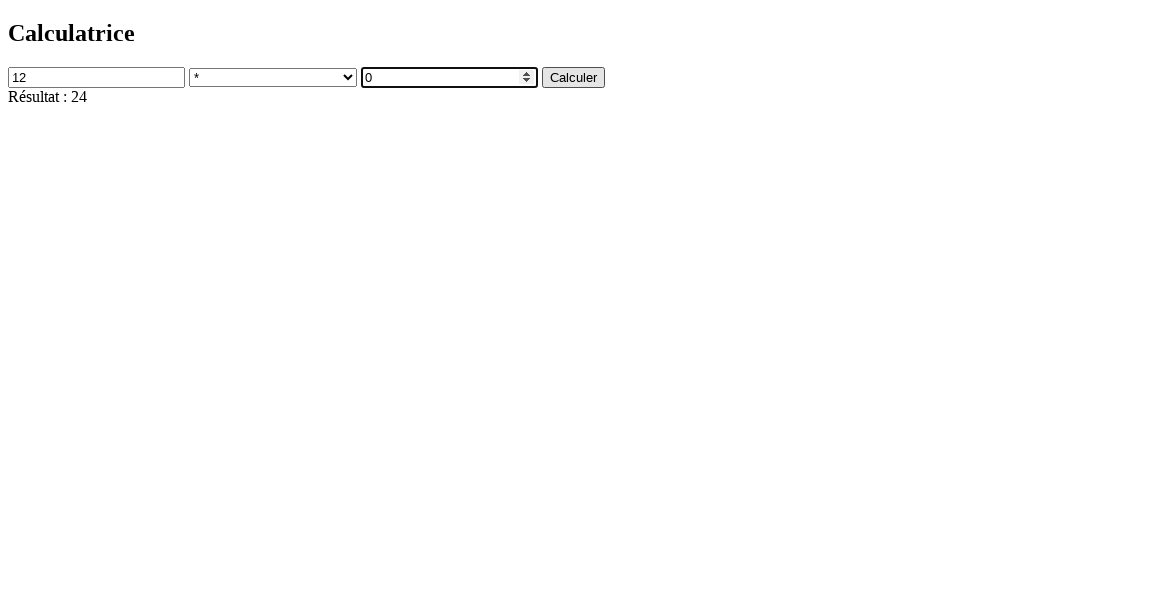

Clicked calculate button for 12 * 0 at (574, 77) on button
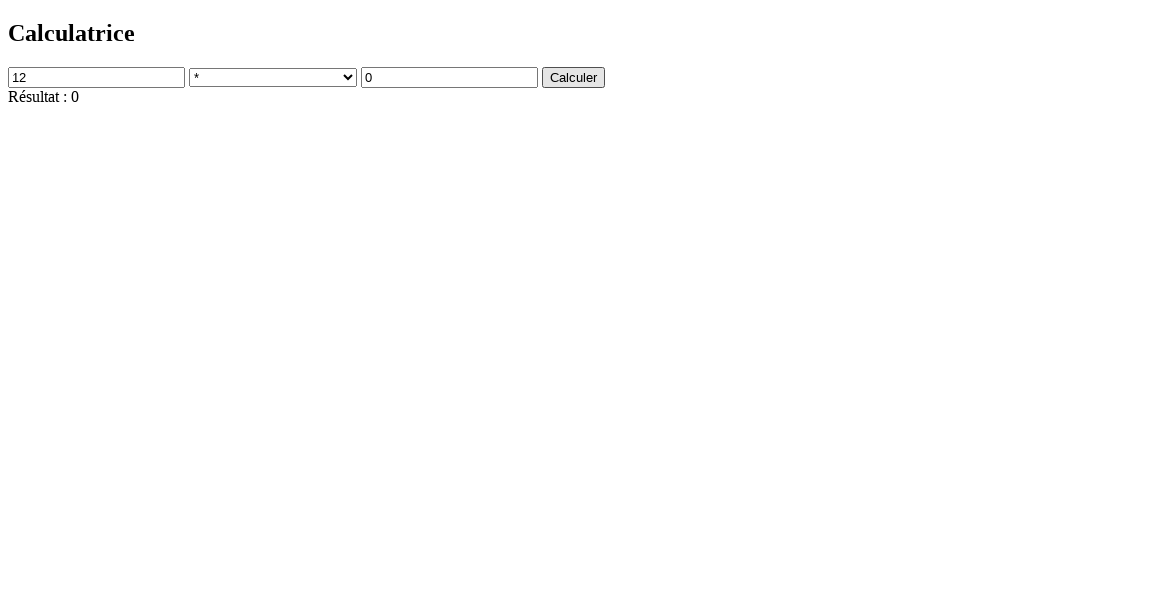

Verified result is 0 for 12 * 0
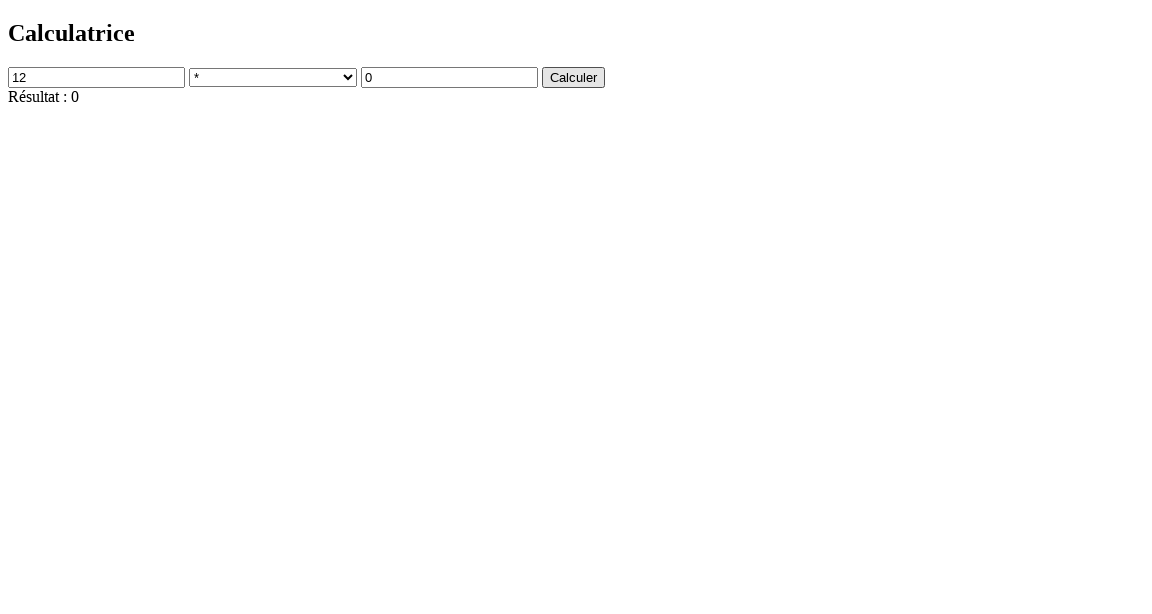

Clicked on calculator form at (576, 77) on #calculatorForm
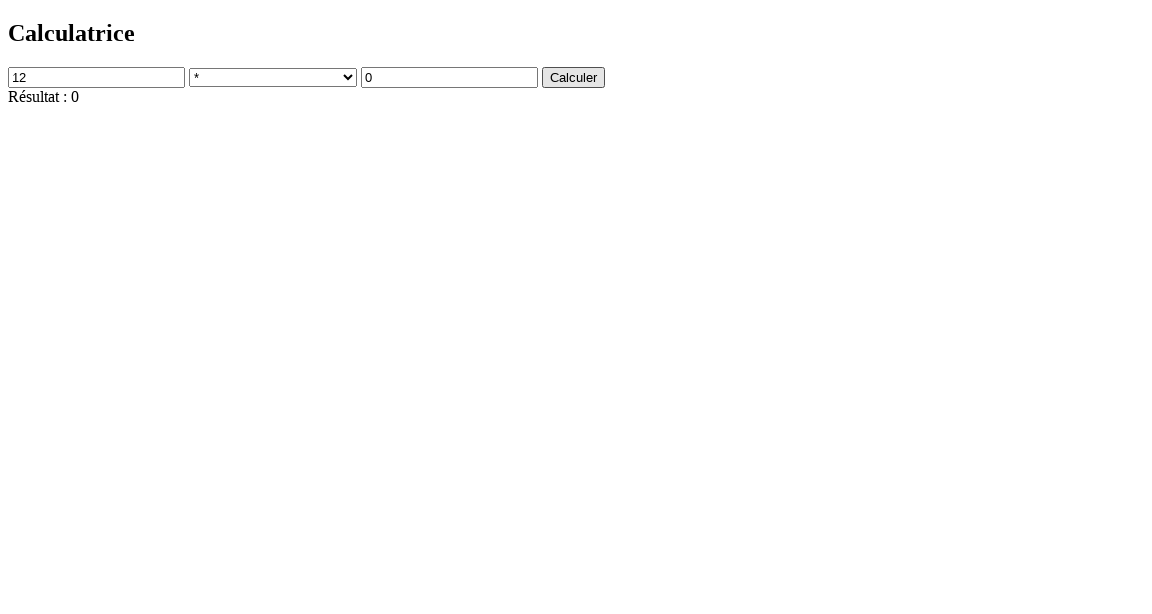

Entered -12 in second number field on #num2
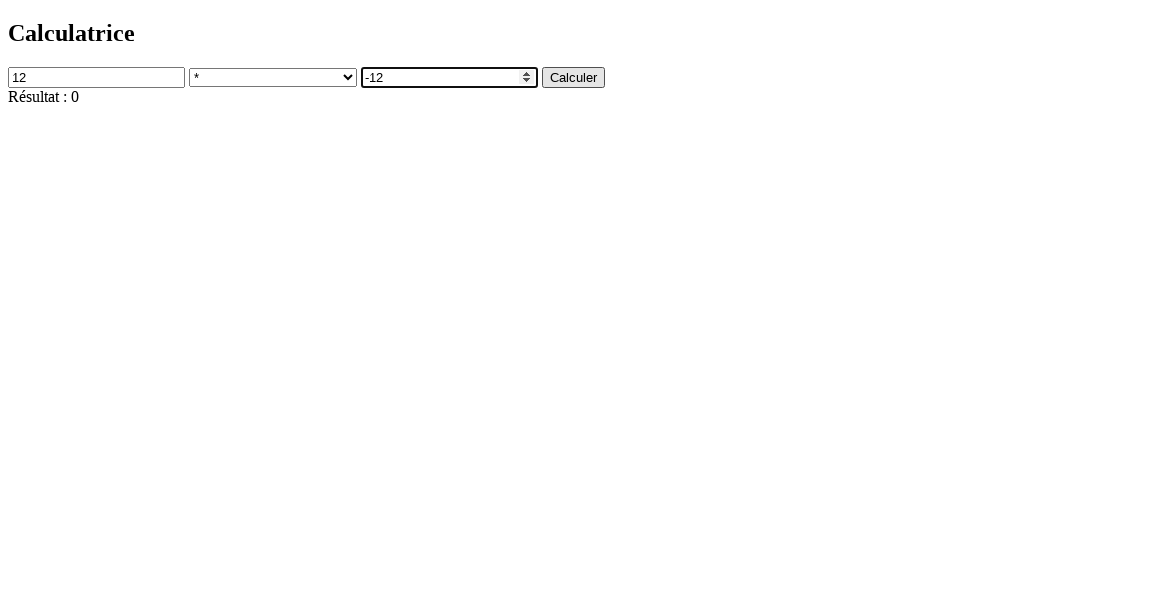

Clicked calculate button for 12 * -12 at (574, 77) on button
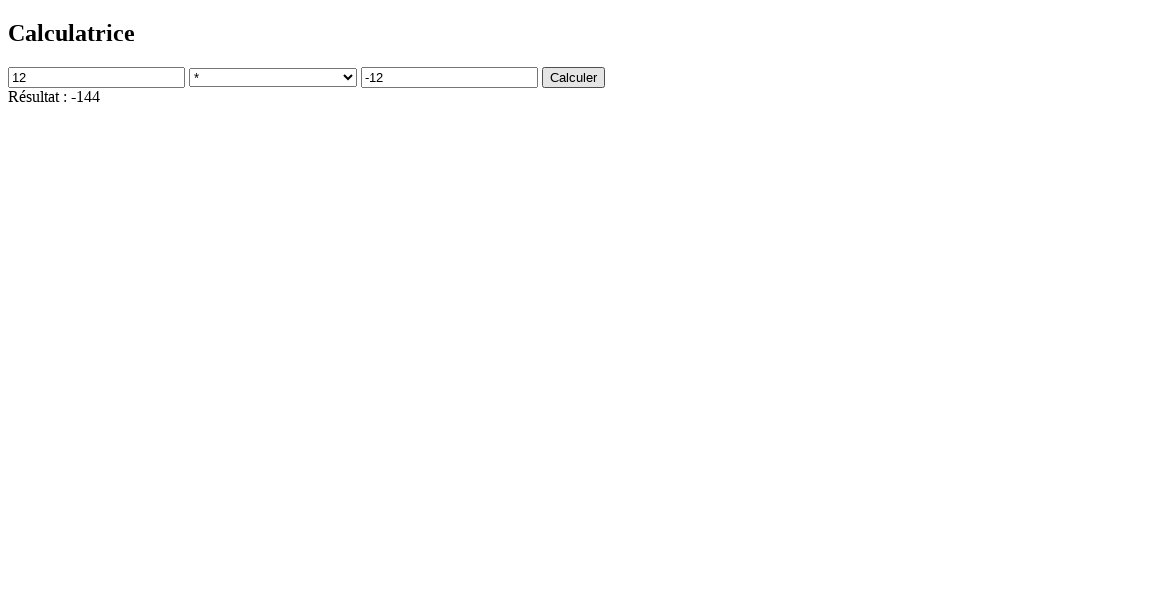

Verified result is -144 for 12 * -12
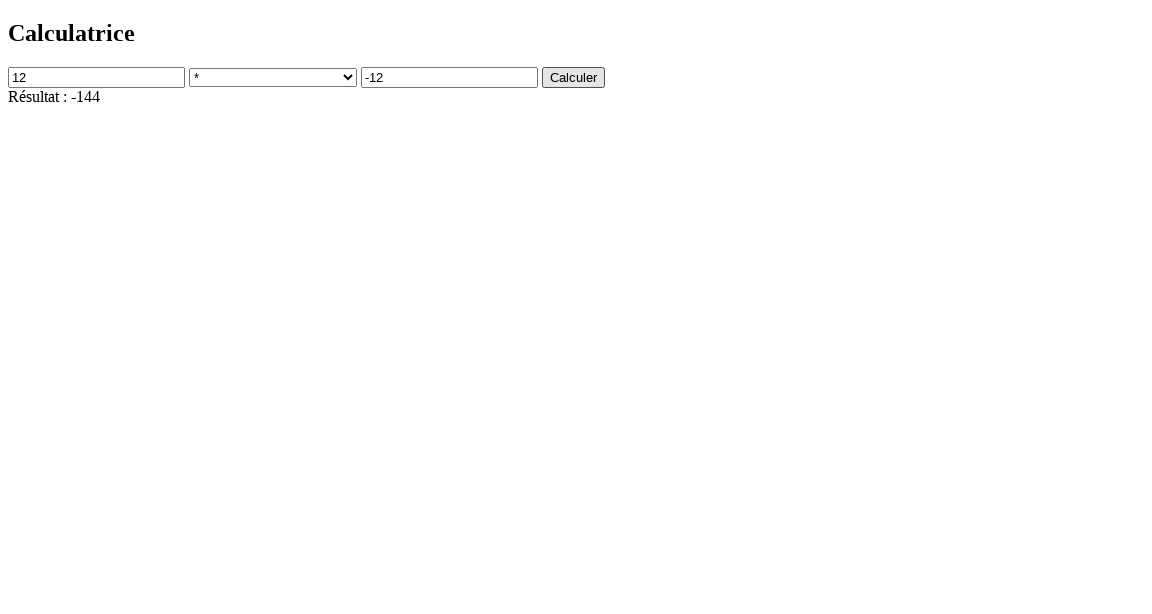

Clicked on html element at (576, 57) on html
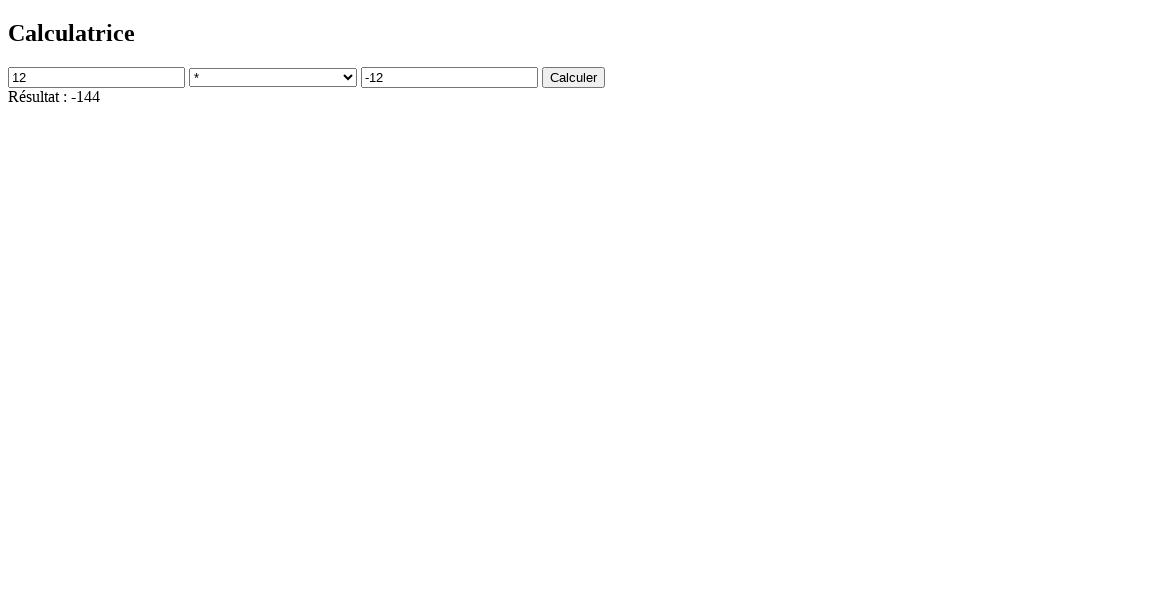

Entered -12 in first number field on #num1
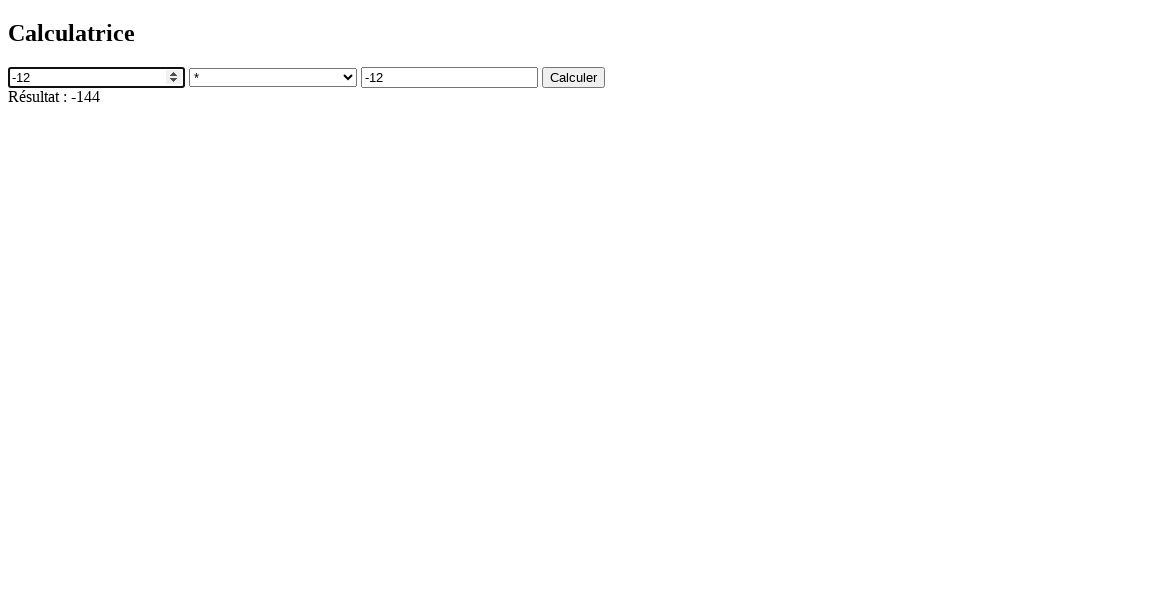

Clicked calculate button for -12 * -12 at (574, 77) on button
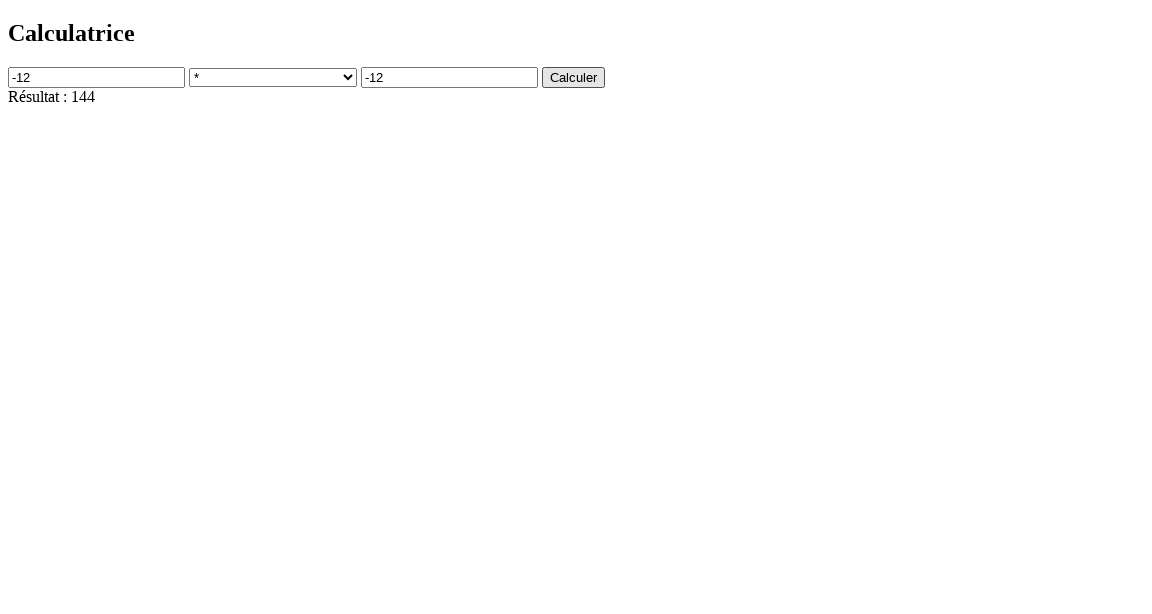

Verified result is 144 for -12 * -12 (negative times negative equals positive)
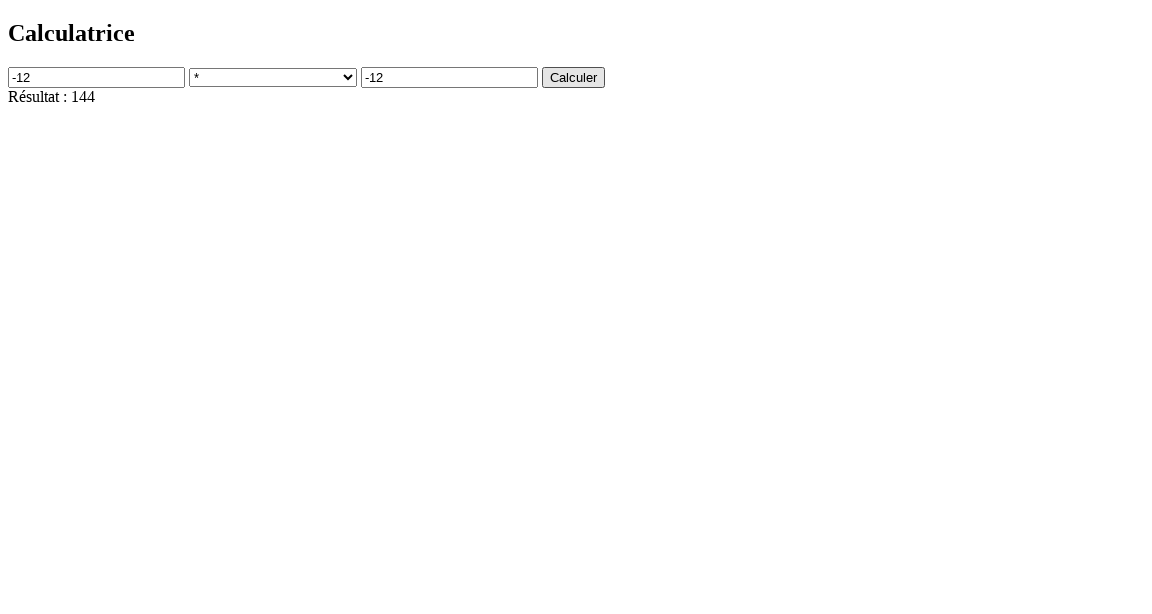

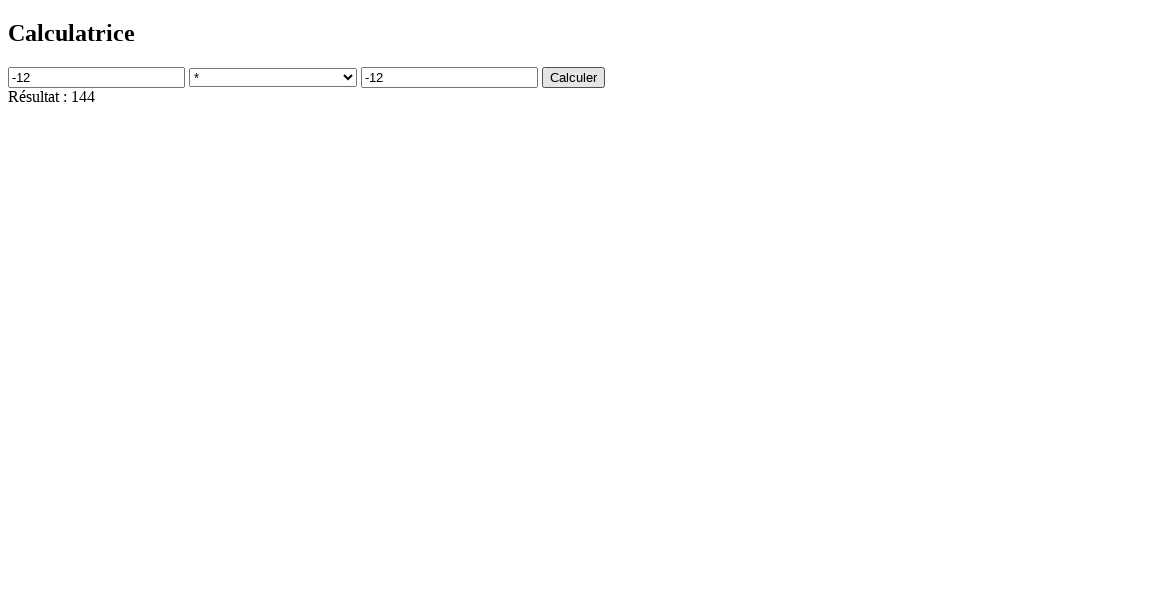